Navigates to a dynamic properties demo page and waits for an element that becomes visible after a delay

Starting URL: https://demoqa.com/dynamic-properties

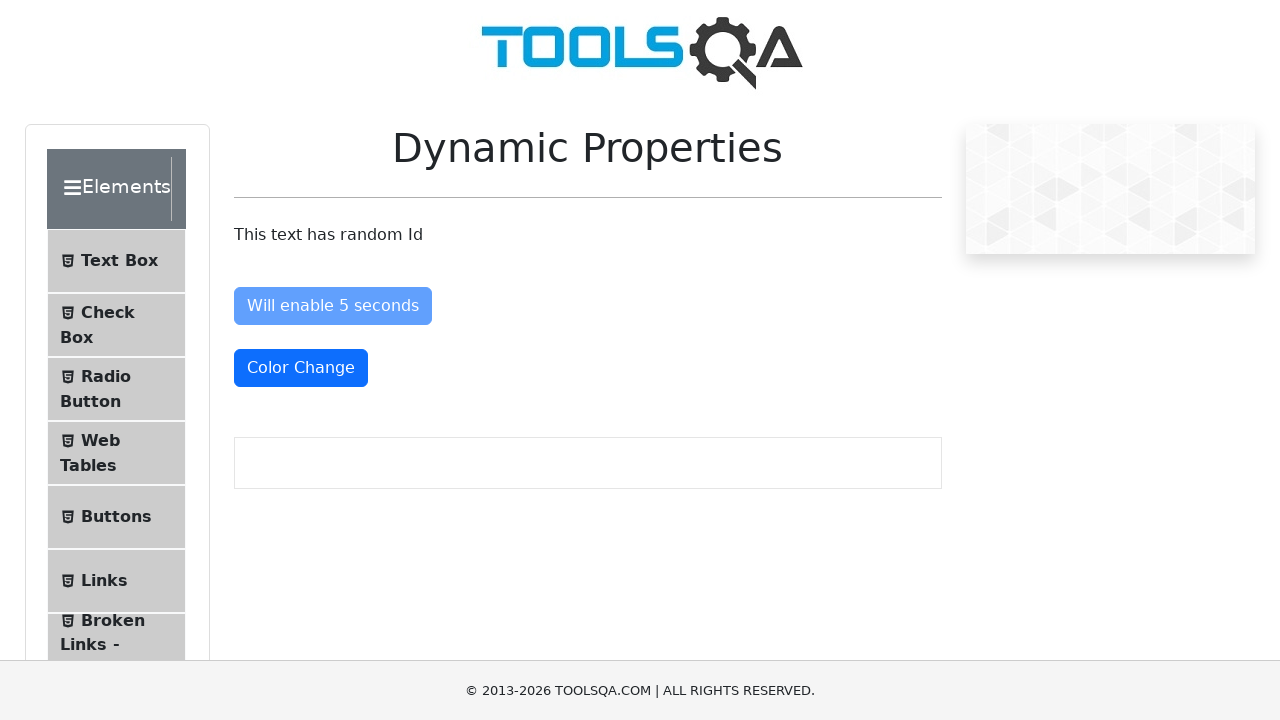

Waited for #visibleAfter element to become visible after delay
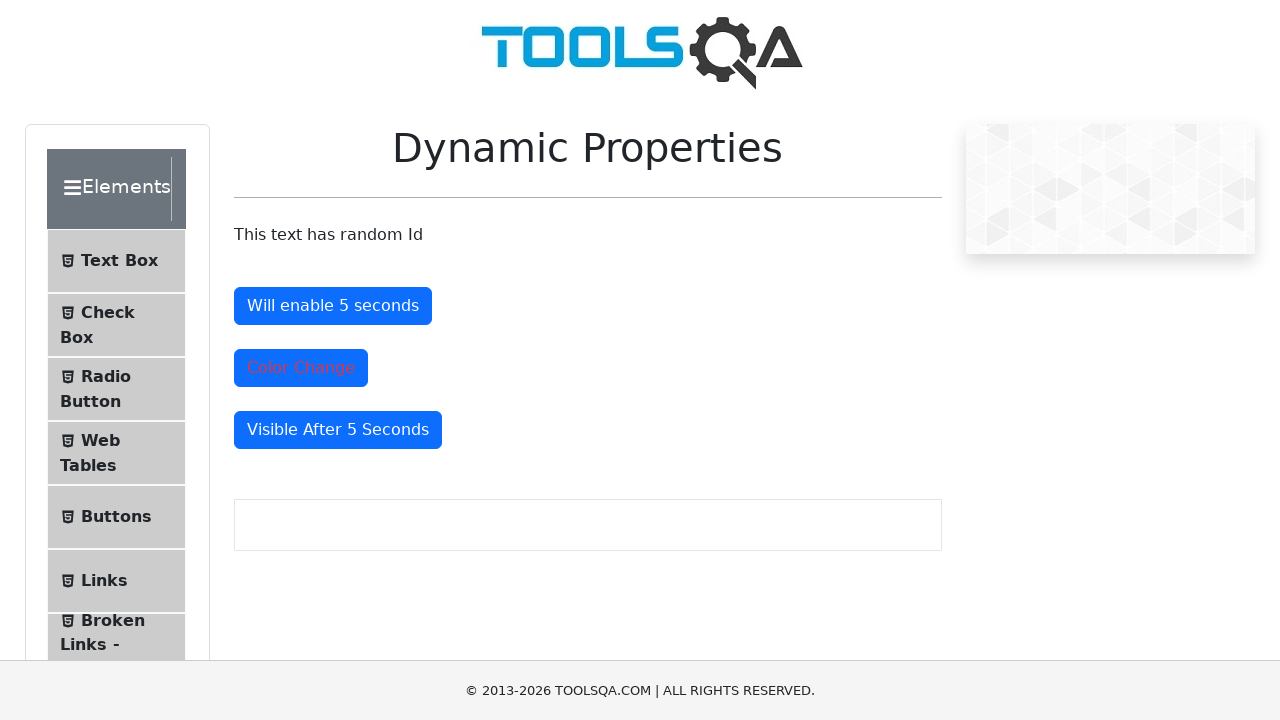

Located #visibleAfter element
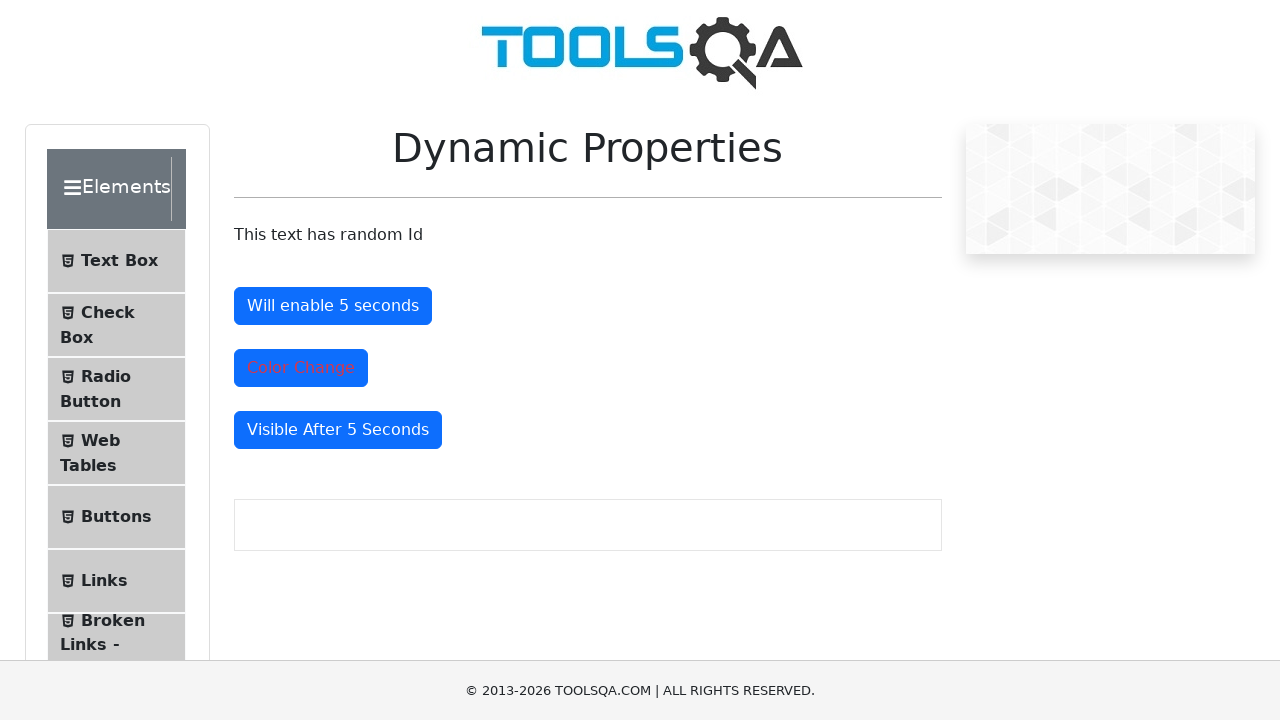

Verified that #visibleAfter element is visible
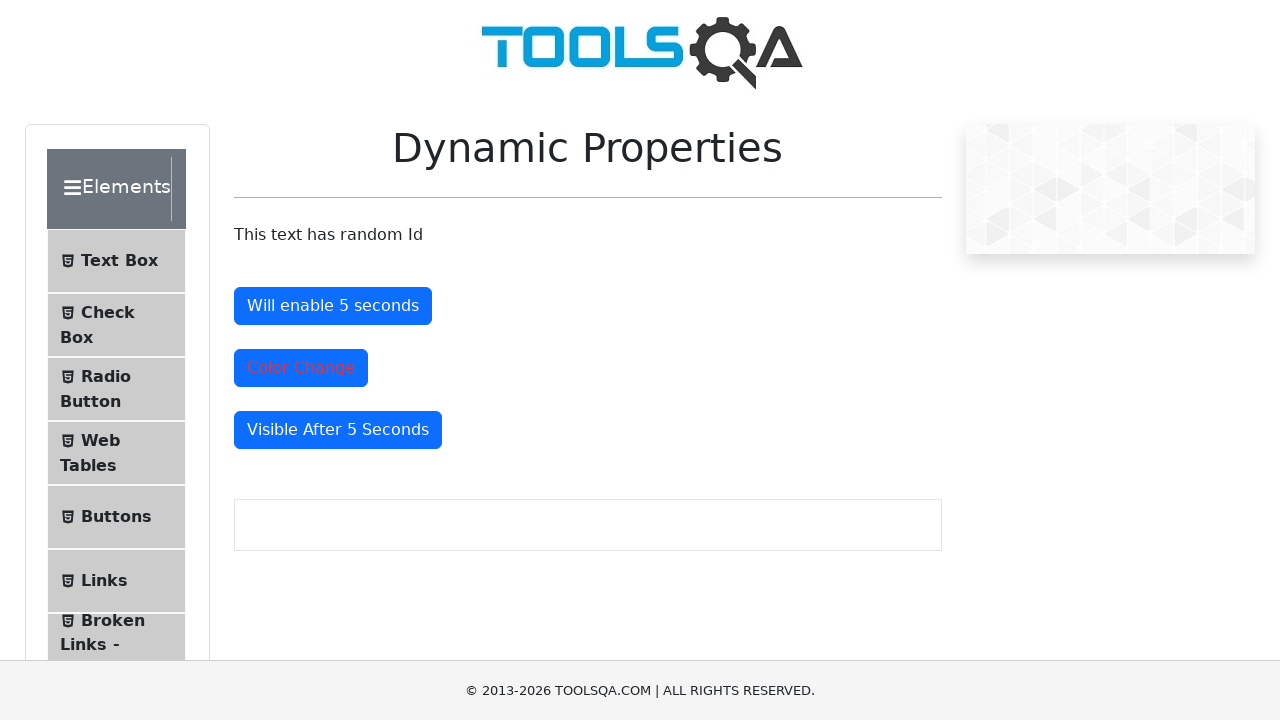

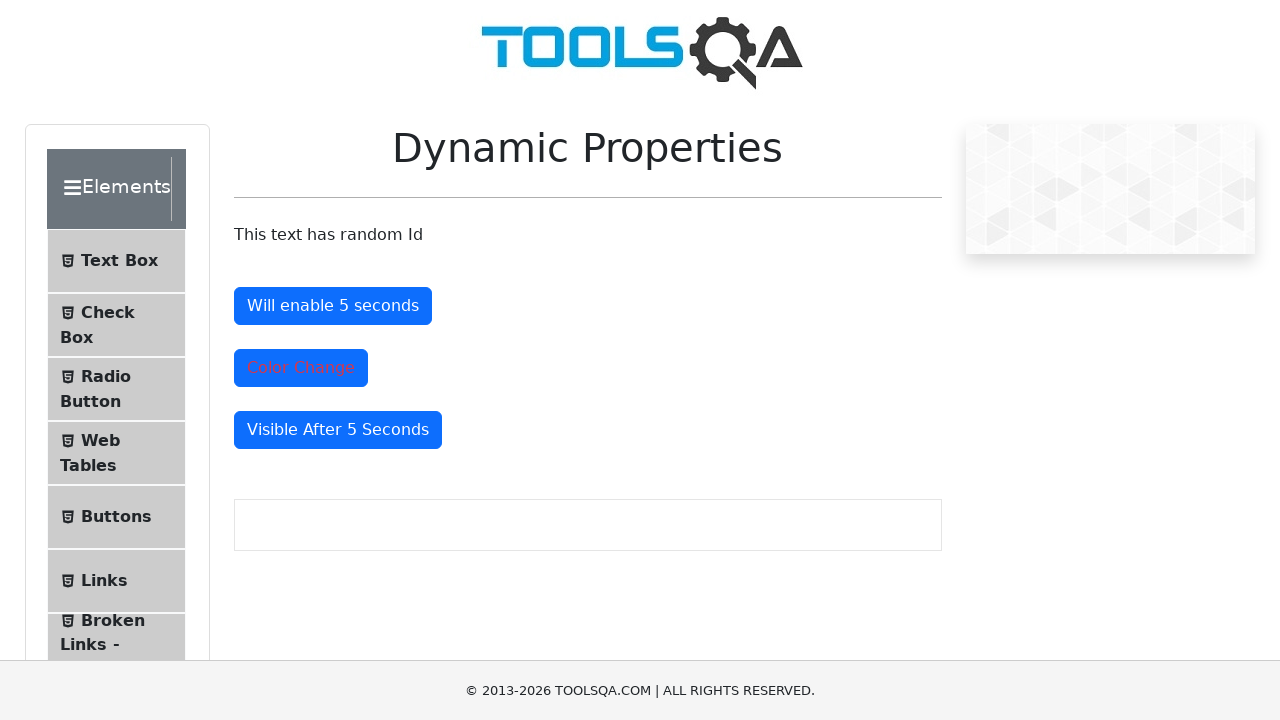